Tests file upload functionality on a demo page by uploading single and multiple files via the file input element and verifying the uploaded file list displays correctly.

Starting URL: https://davidwalsh.name/demo/multiple-file-upload.php

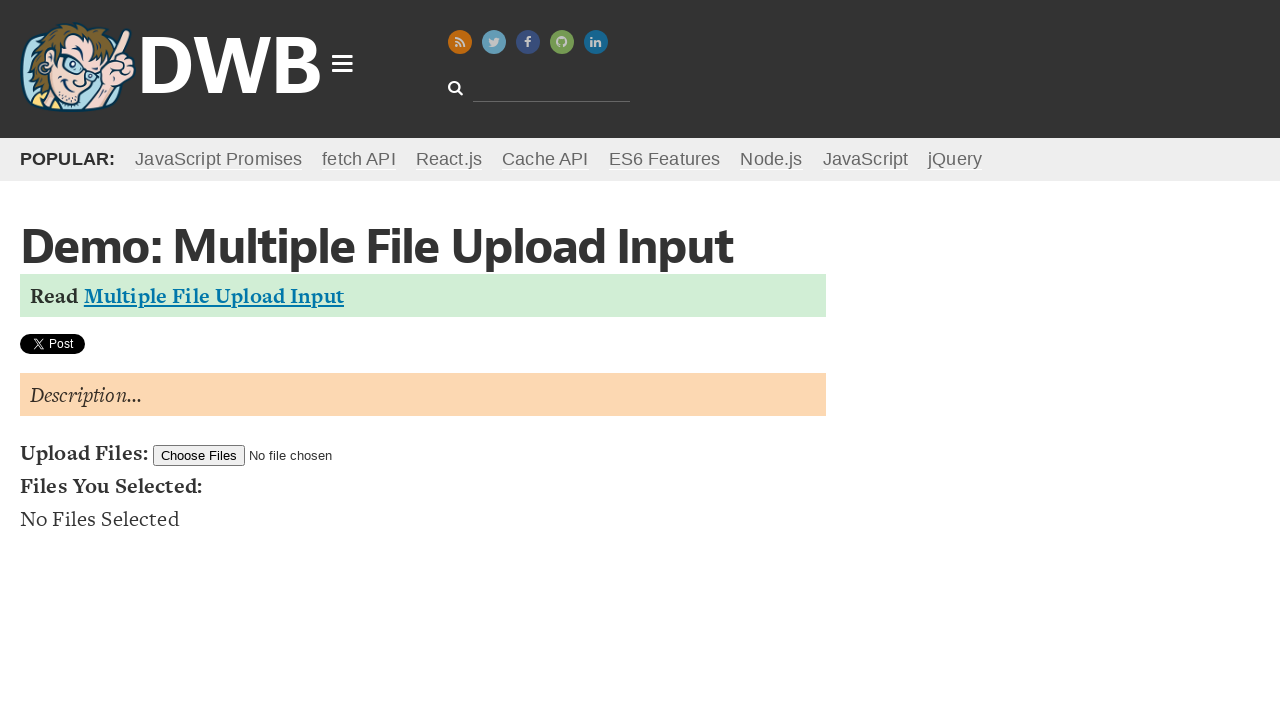

Created temporary test file for single file upload
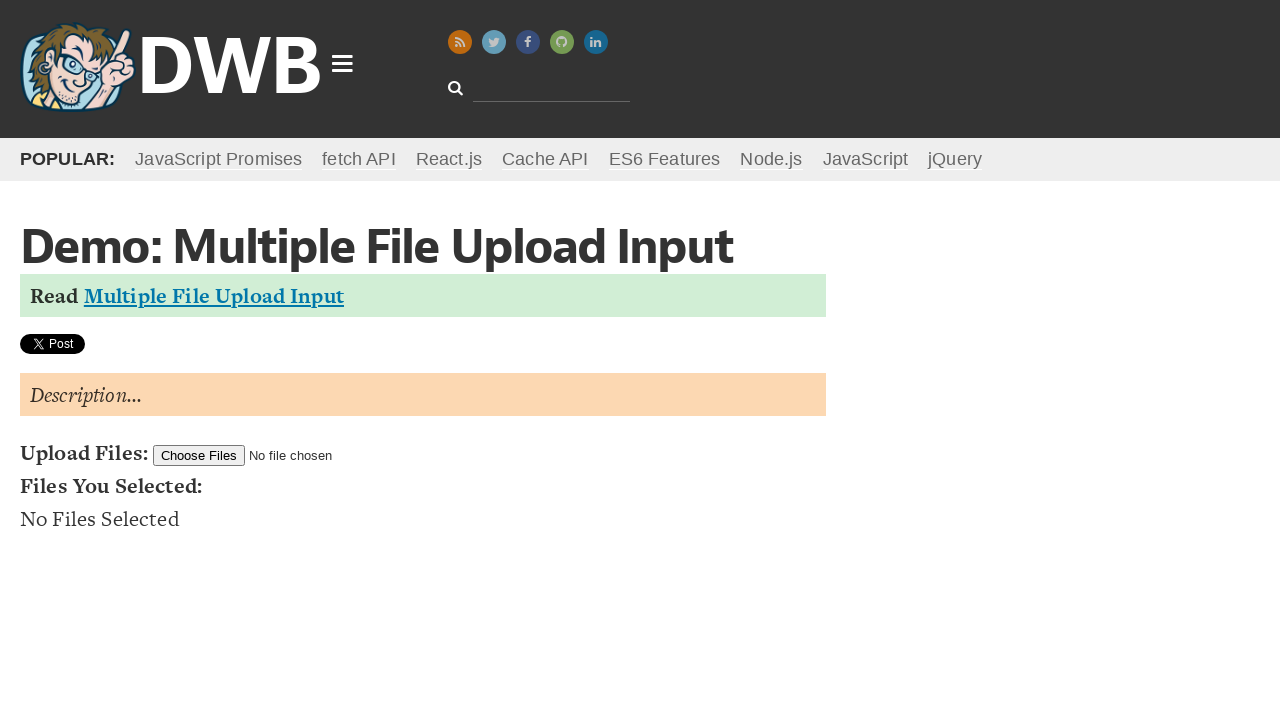

Set single file input with test_document.txt
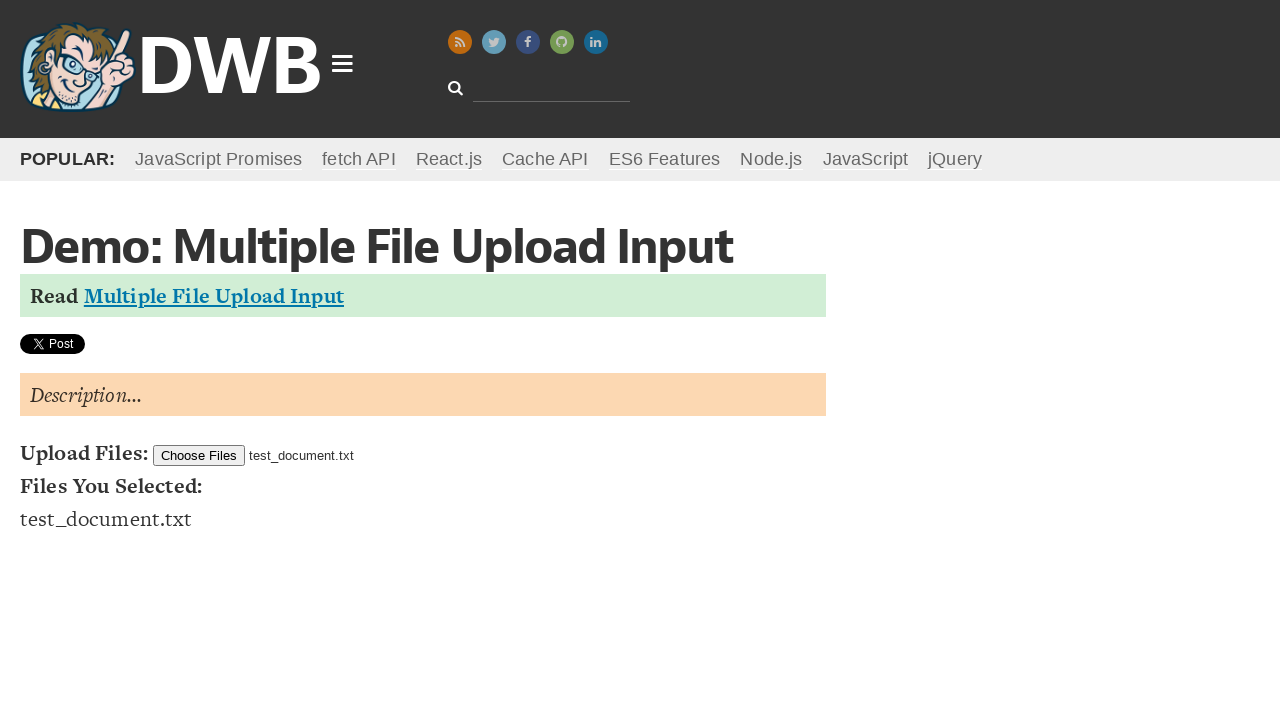

Waited for file list to update after single file upload
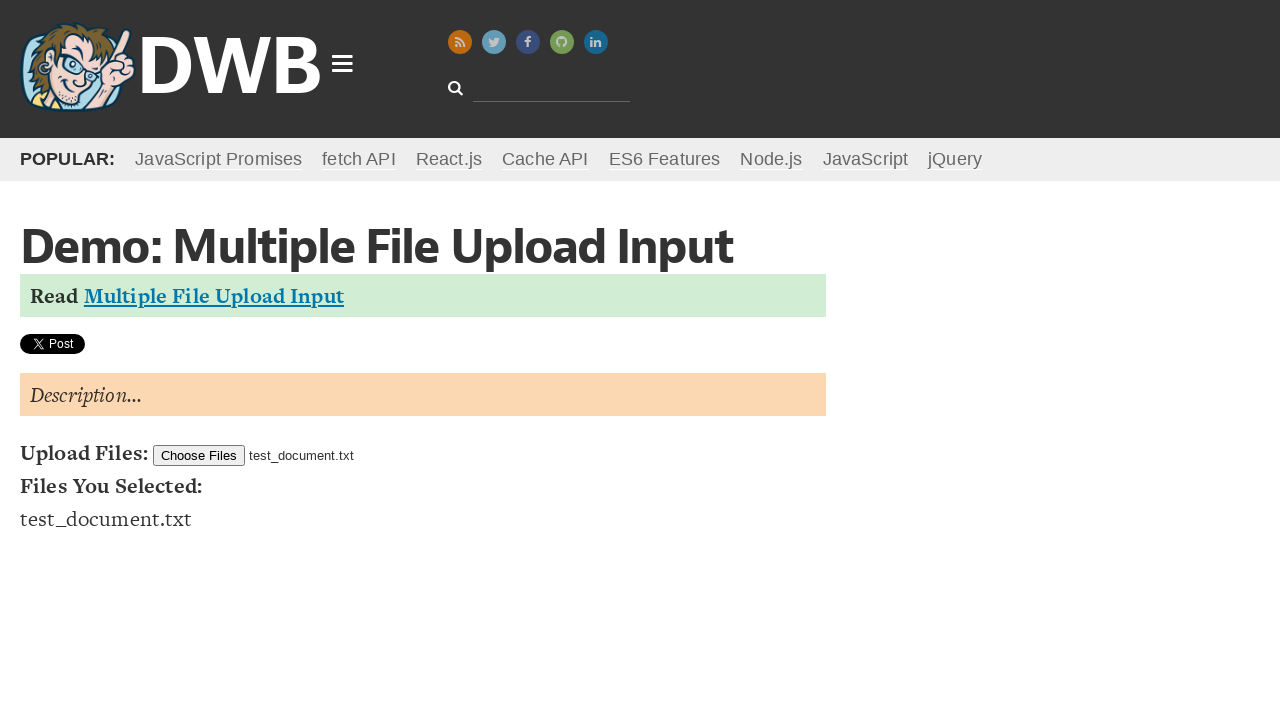

Verified first file list item is visible
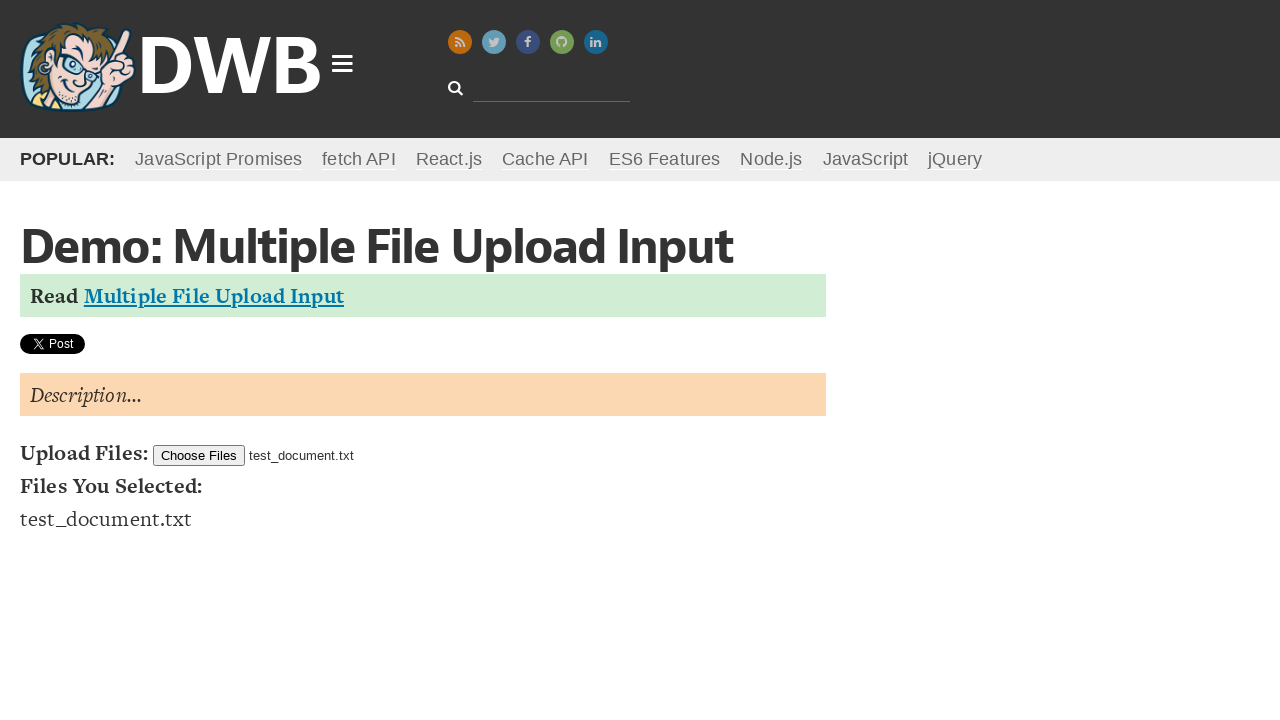

Created two temporary test files for multiple file upload
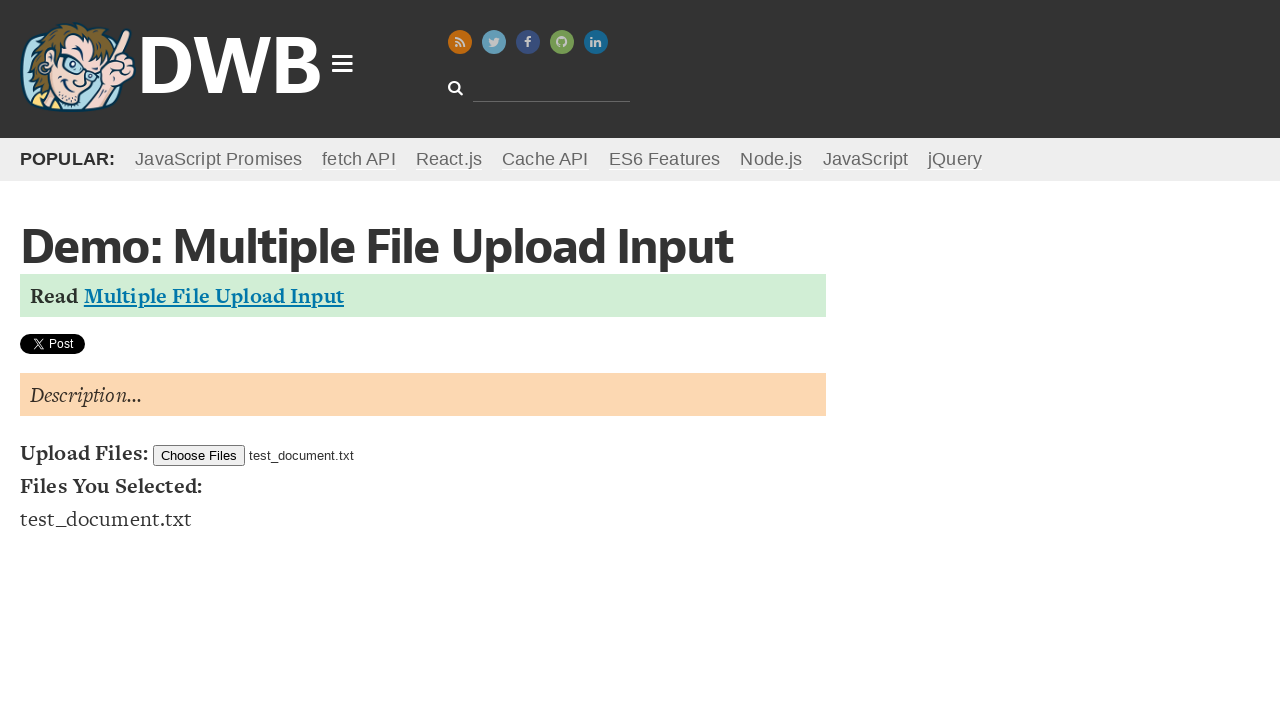

Set file input with multiple files (test_file1.pdf and test_file2.pdf)
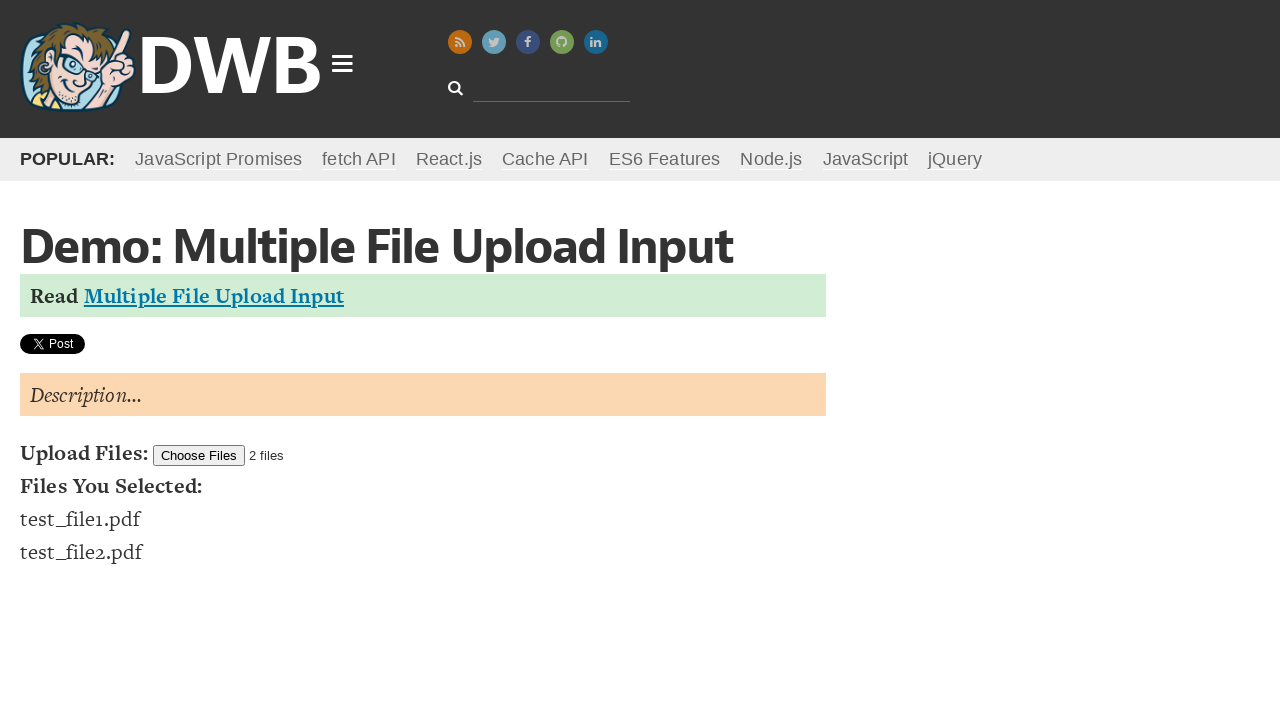

Waited for file list to update with second file
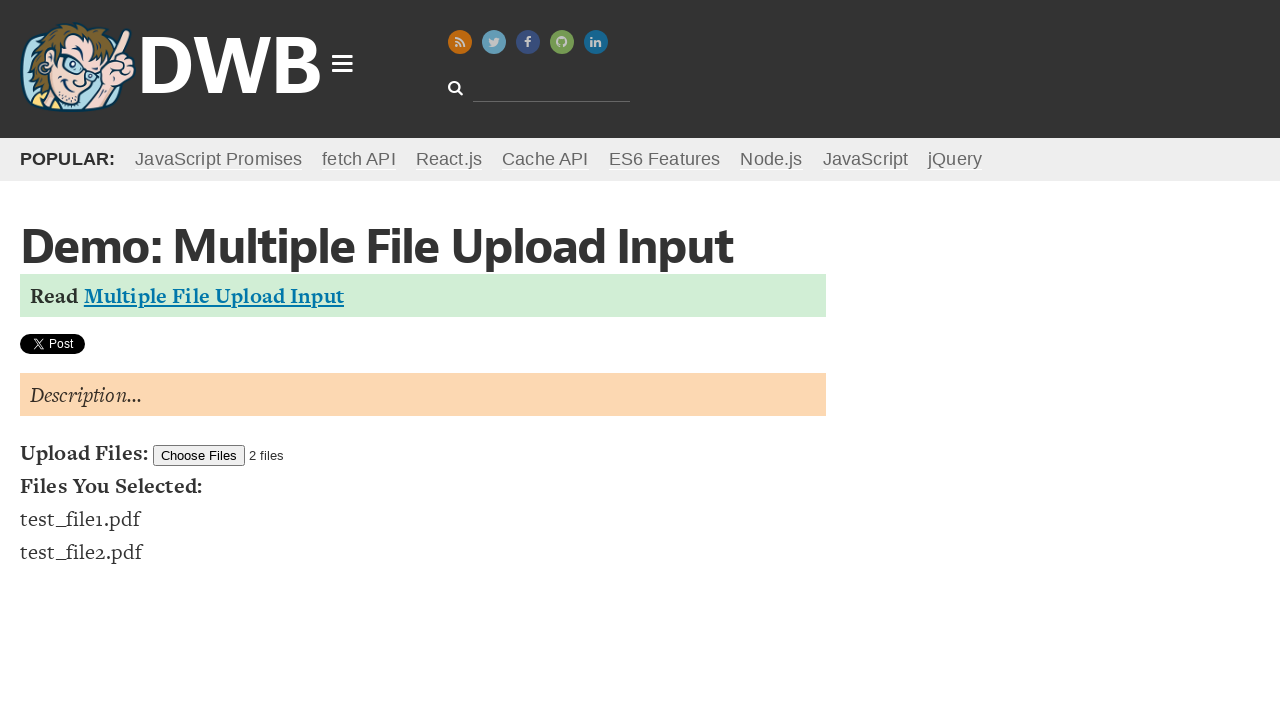

Verified file list contains exactly 2 files
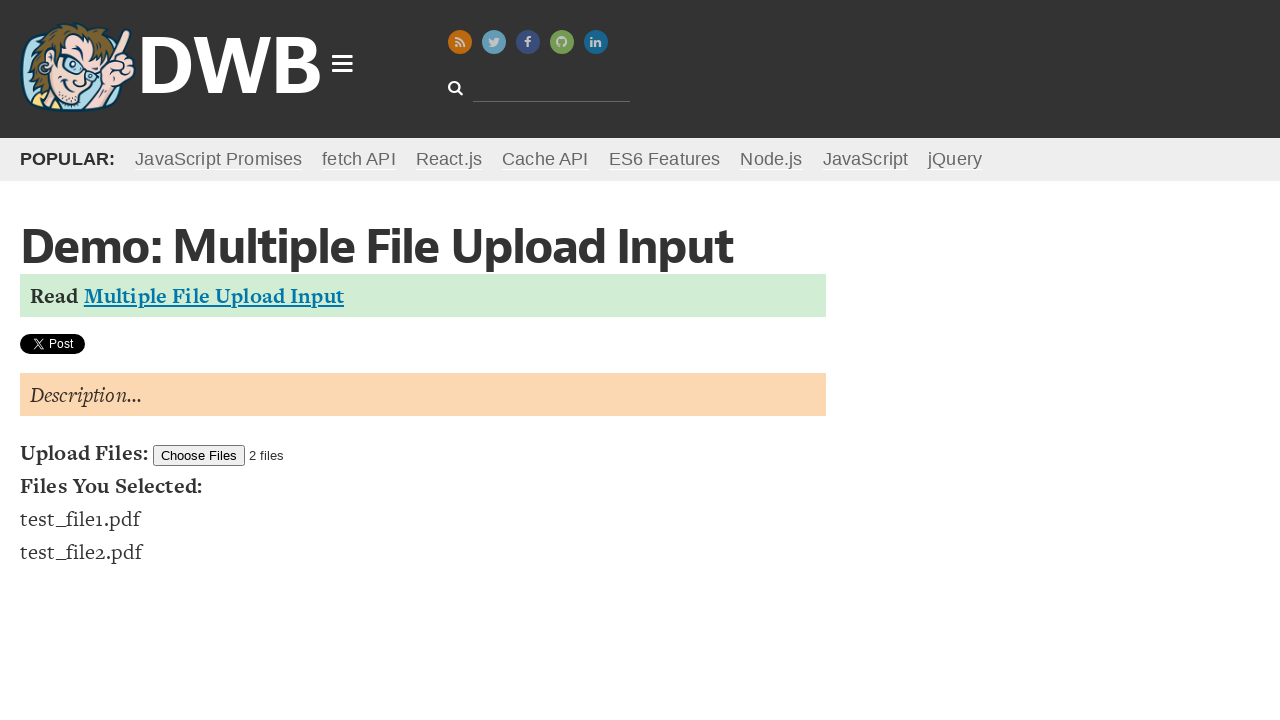

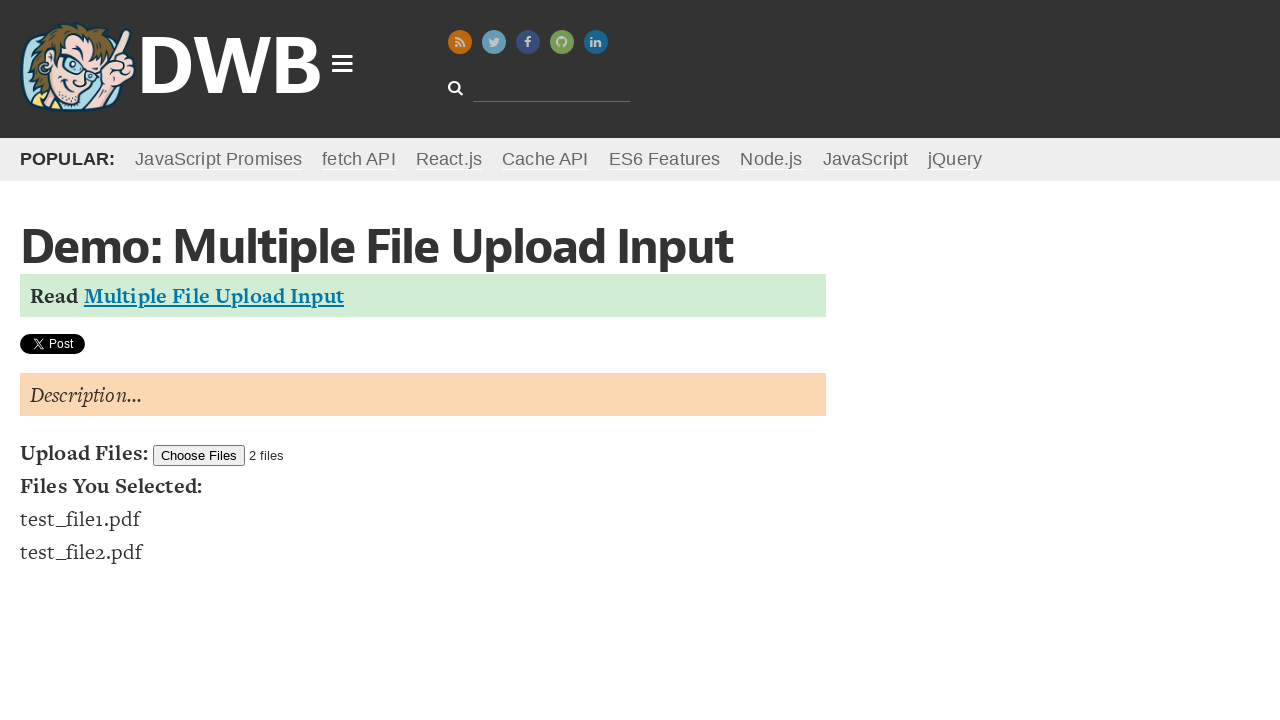